Tests sending a TAB key press using keyboard actions without targeting a specific element, and verifies the page displays the correct key pressed feedback.

Starting URL: http://the-internet.herokuapp.com/key_presses

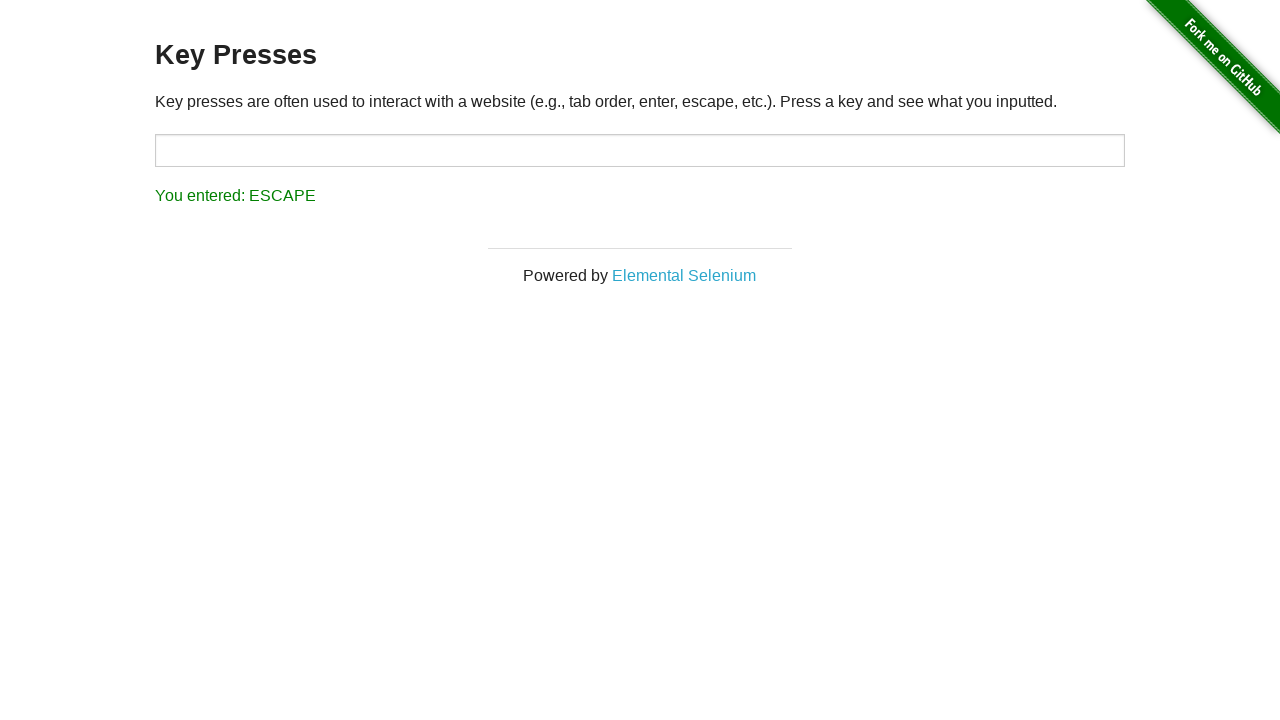

Pressed TAB key using keyboard action builder
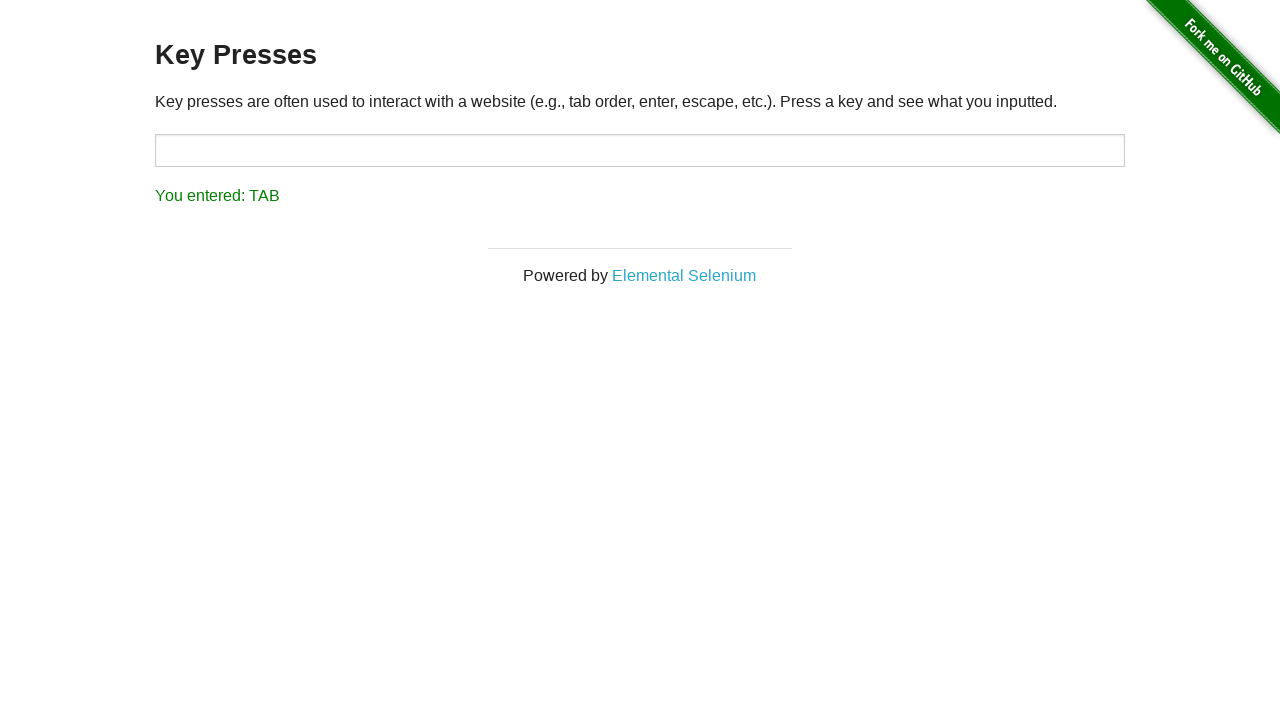

Waited for result element to appear
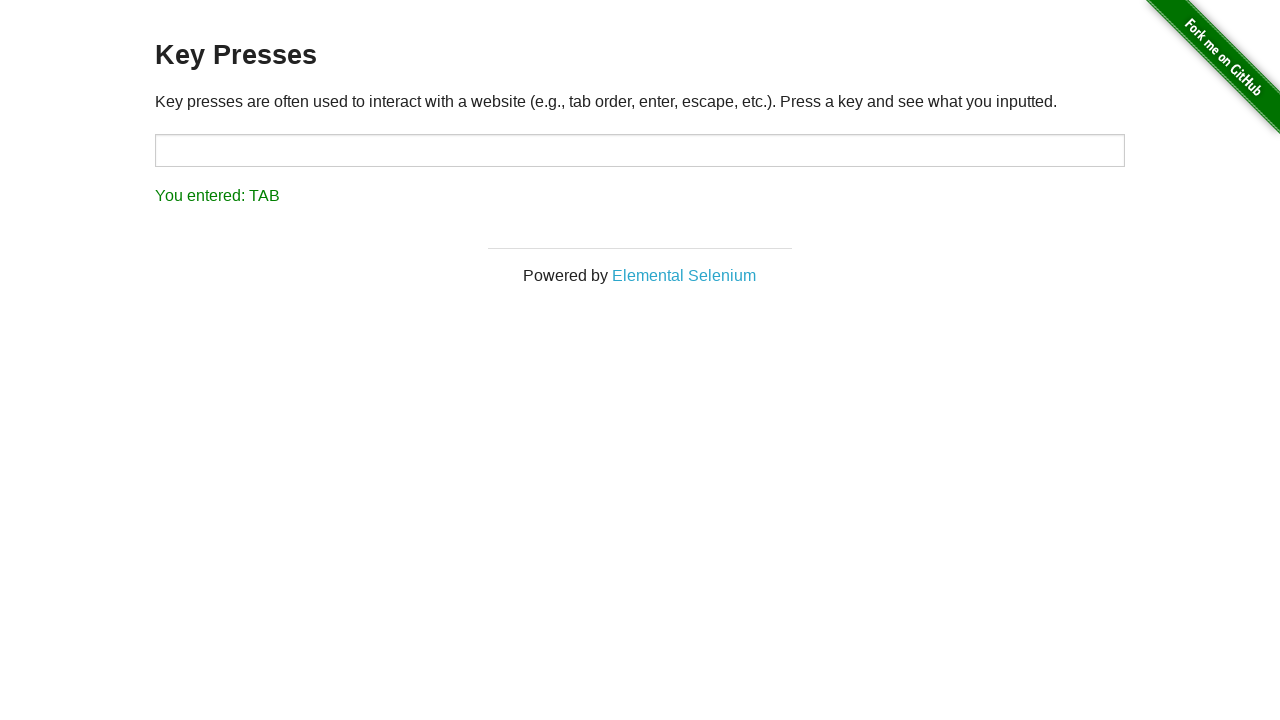

Retrieved result text content
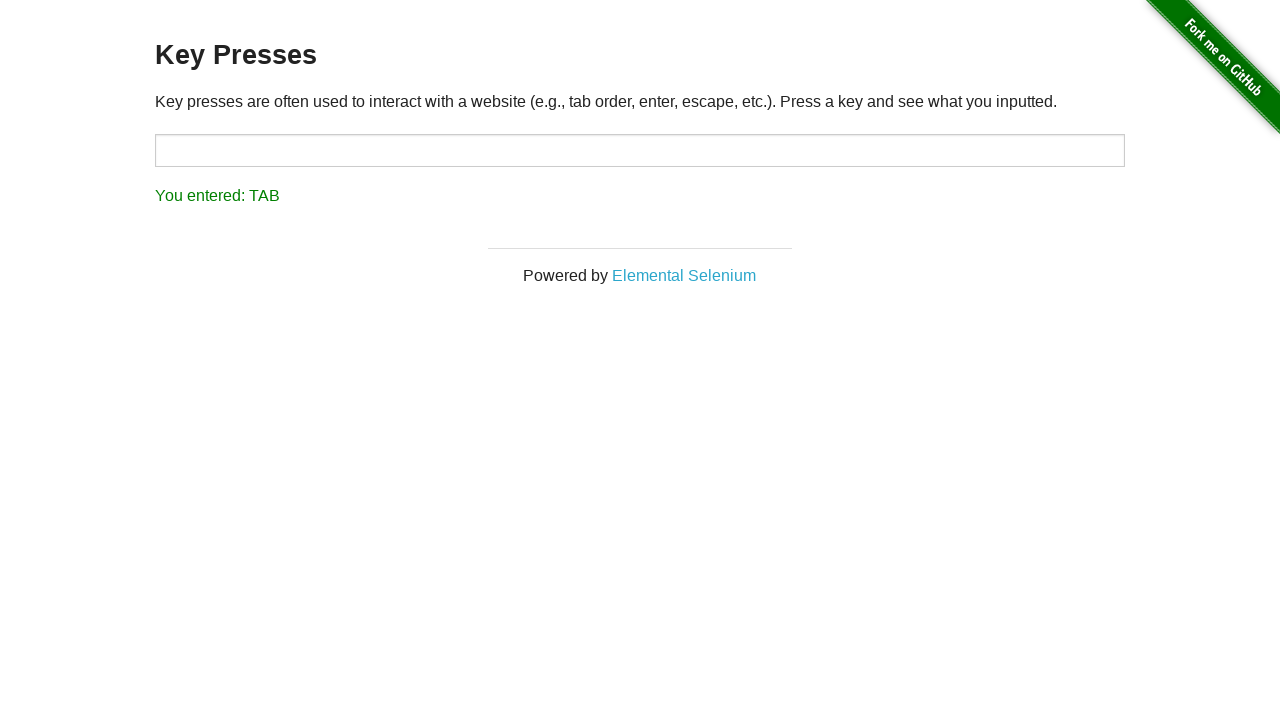

Verified result text shows 'You entered: TAB'
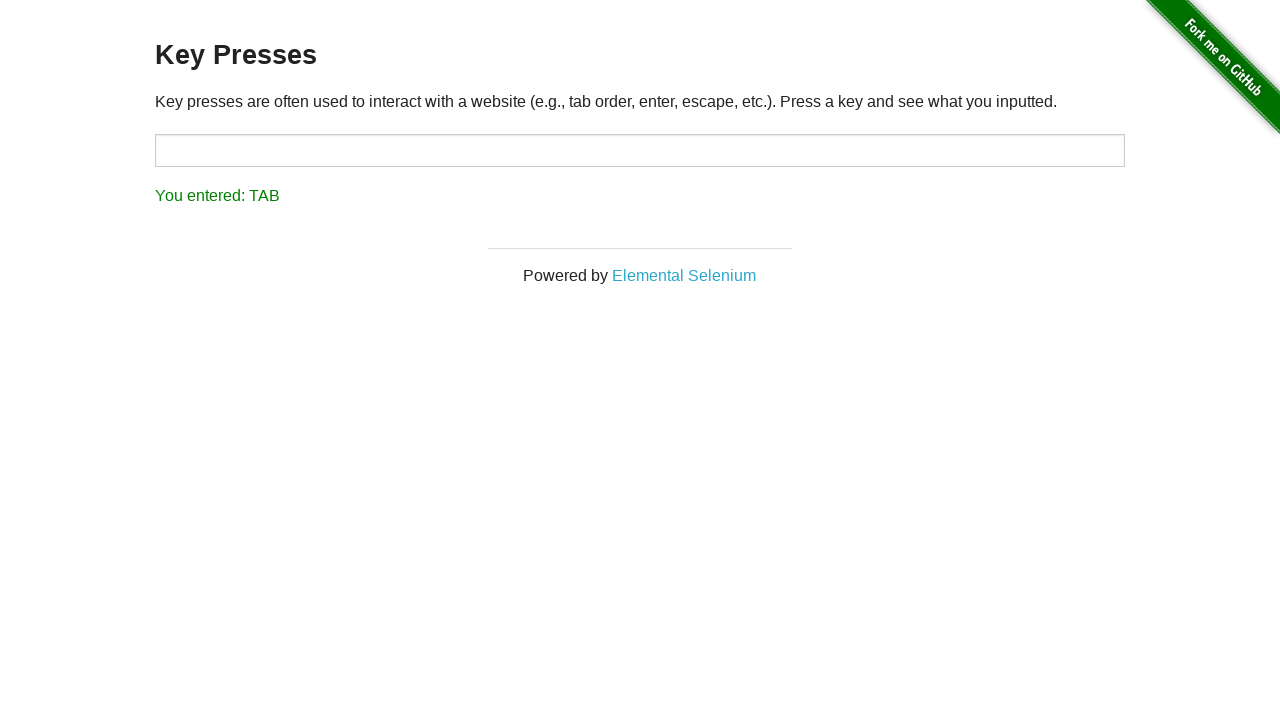

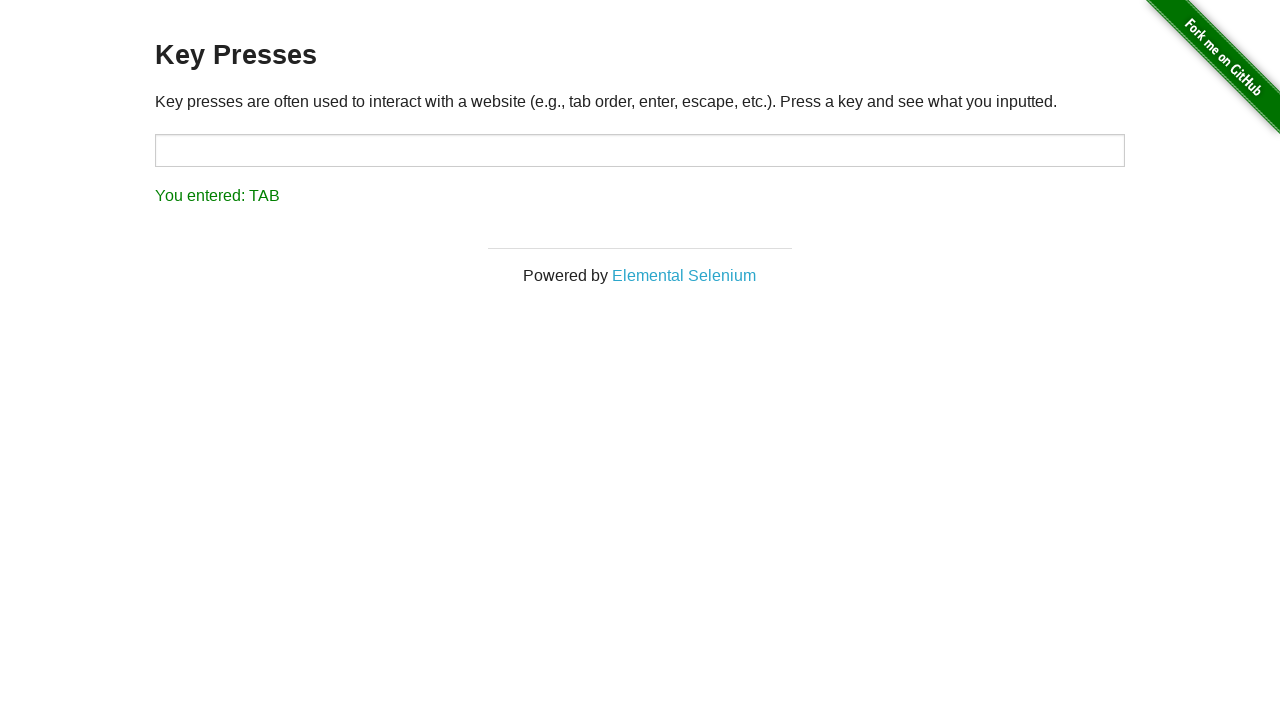